Tests the Add/Remove Elements functionality by clicking the link, adding an element, then removing it

Starting URL: https://the-internet.herokuapp.com/

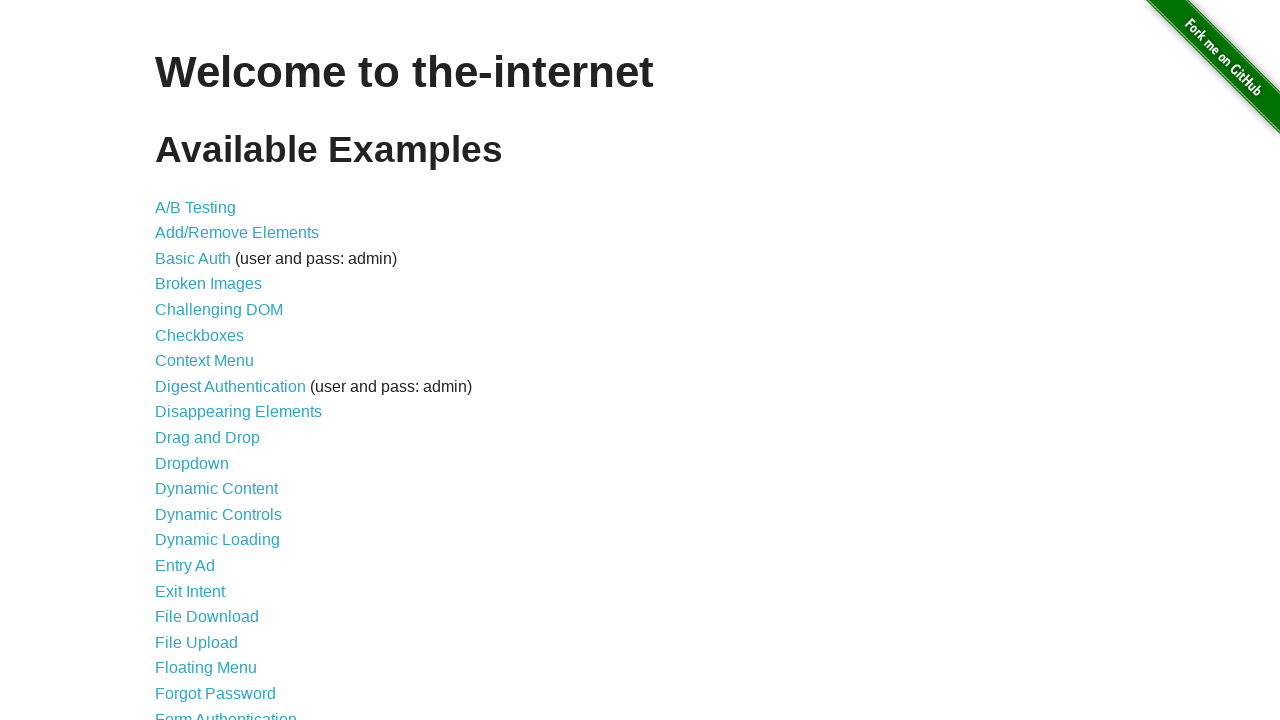

Clicked on Add/Remove Elements link at (237, 233) on a[href='/add_remove_elements/']
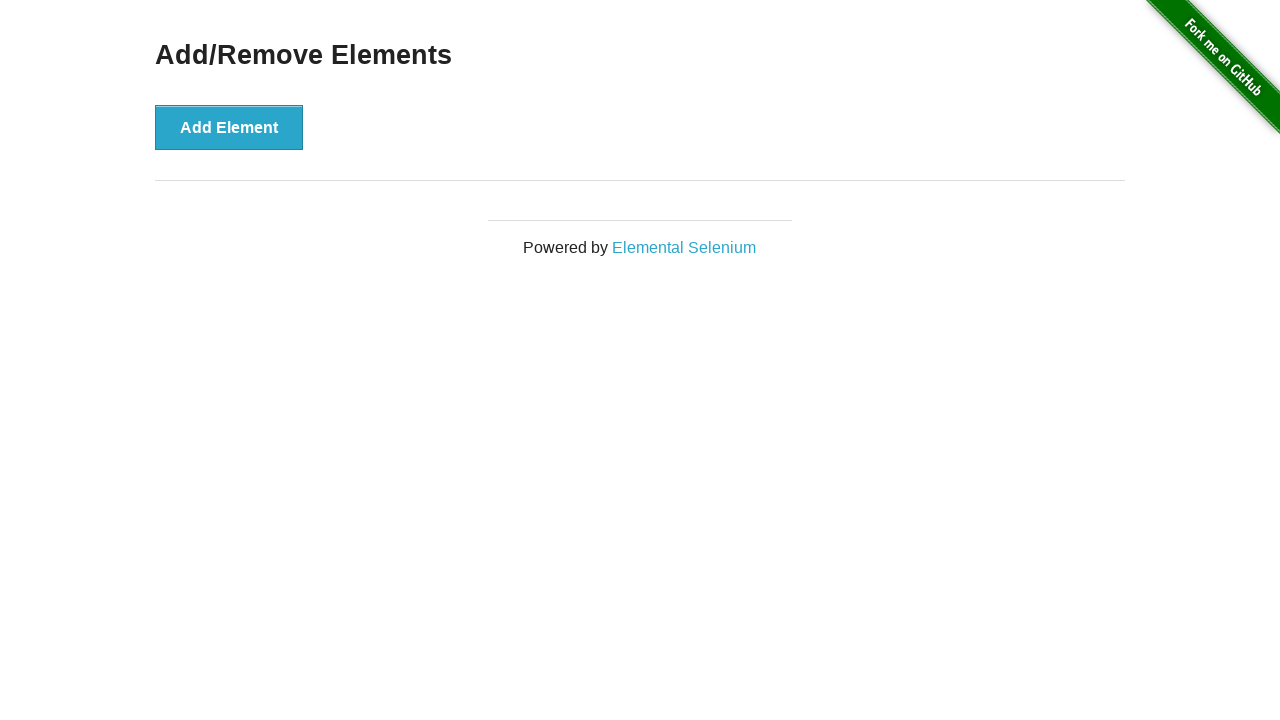

Clicked Add Element button at (229, 127) on #content div button
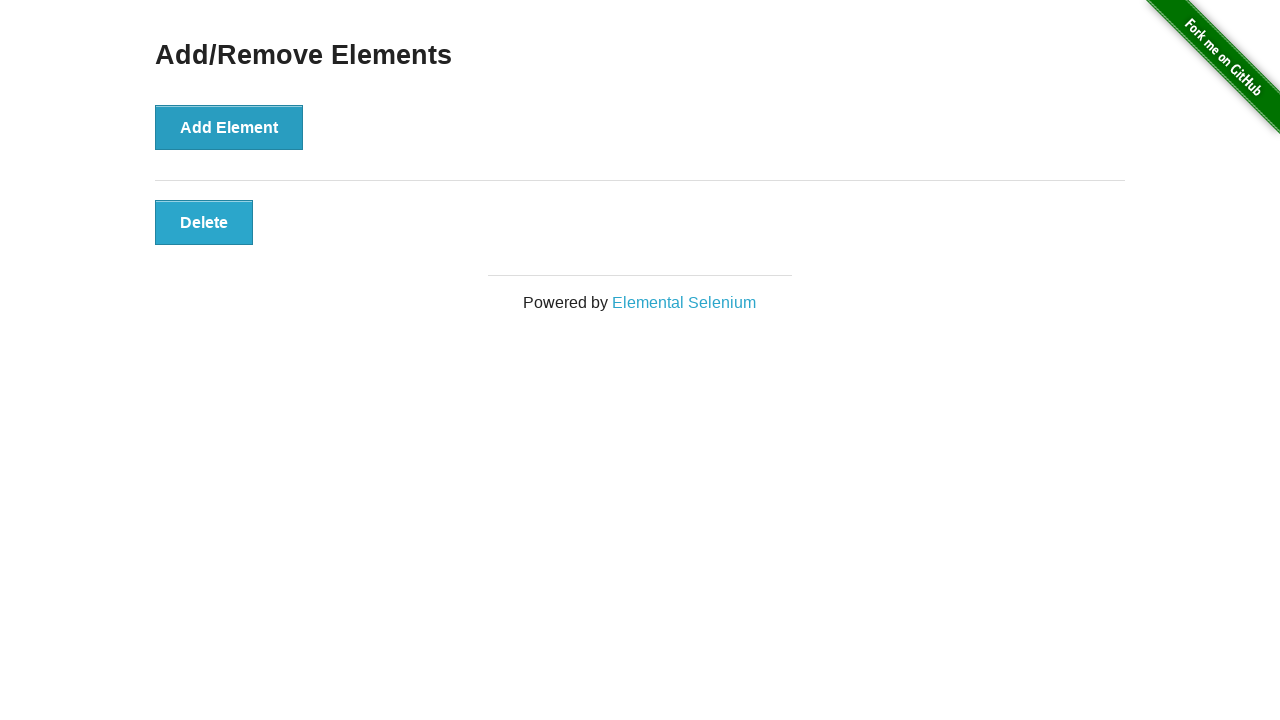

Delete button appeared
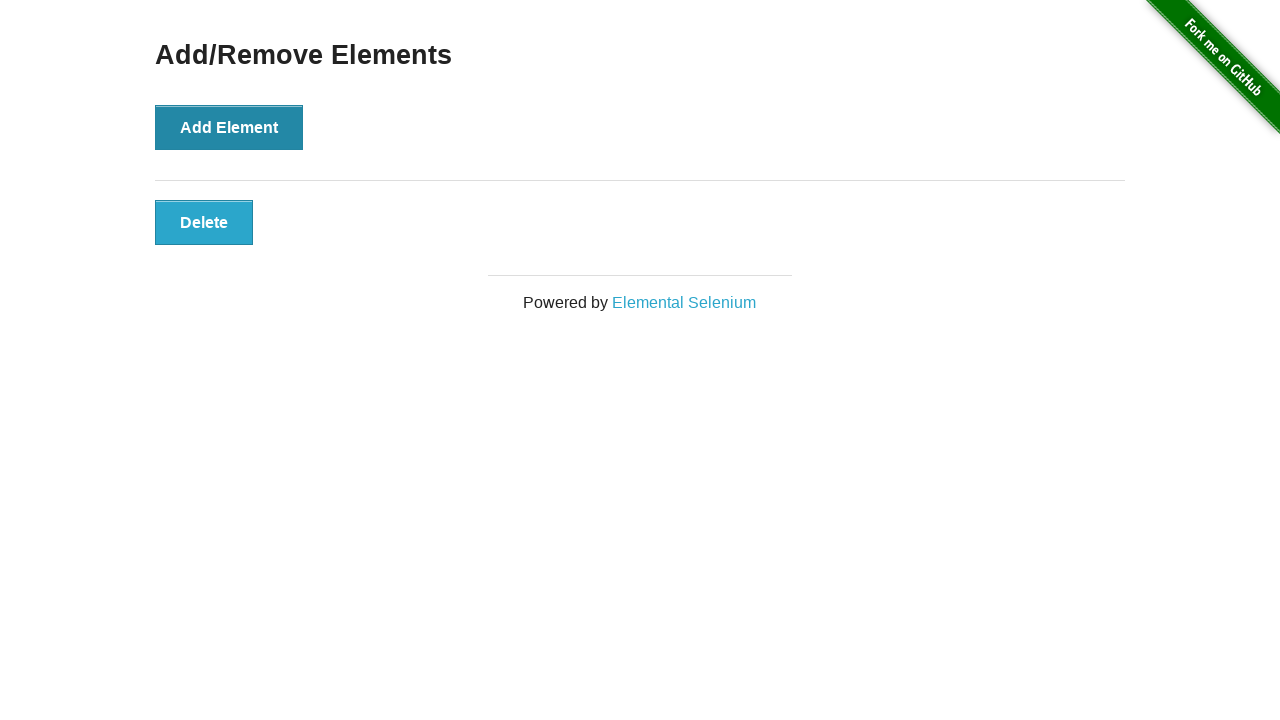

Clicked Delete button to remove element at (204, 222) on #elements button
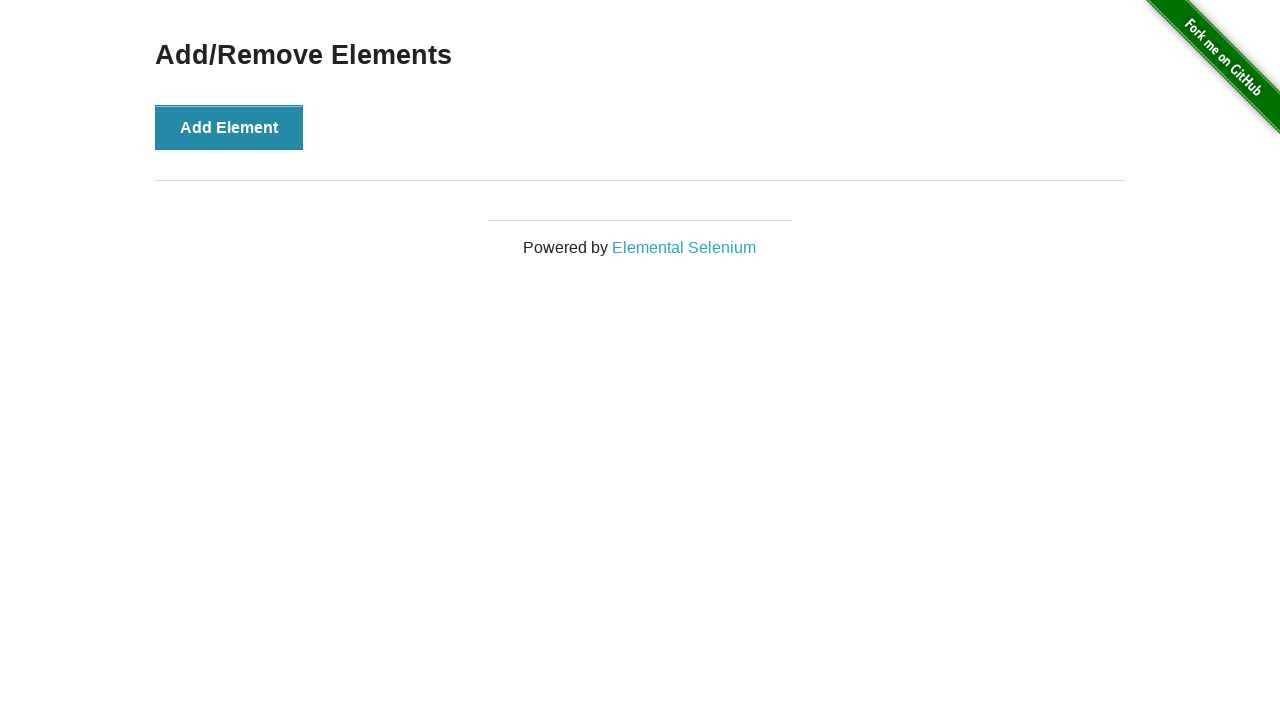

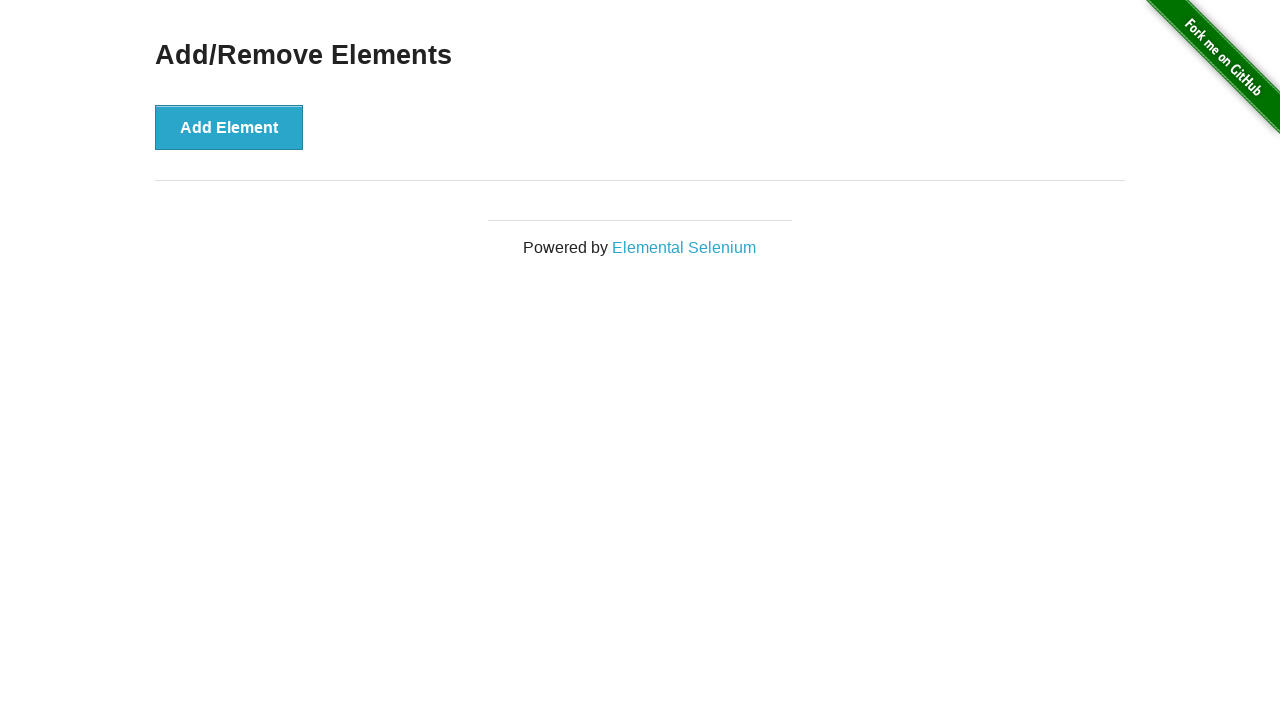